Navigates to the WebdriverIO home page and verifies the page loads successfully

Starting URL: https://webdriver.io

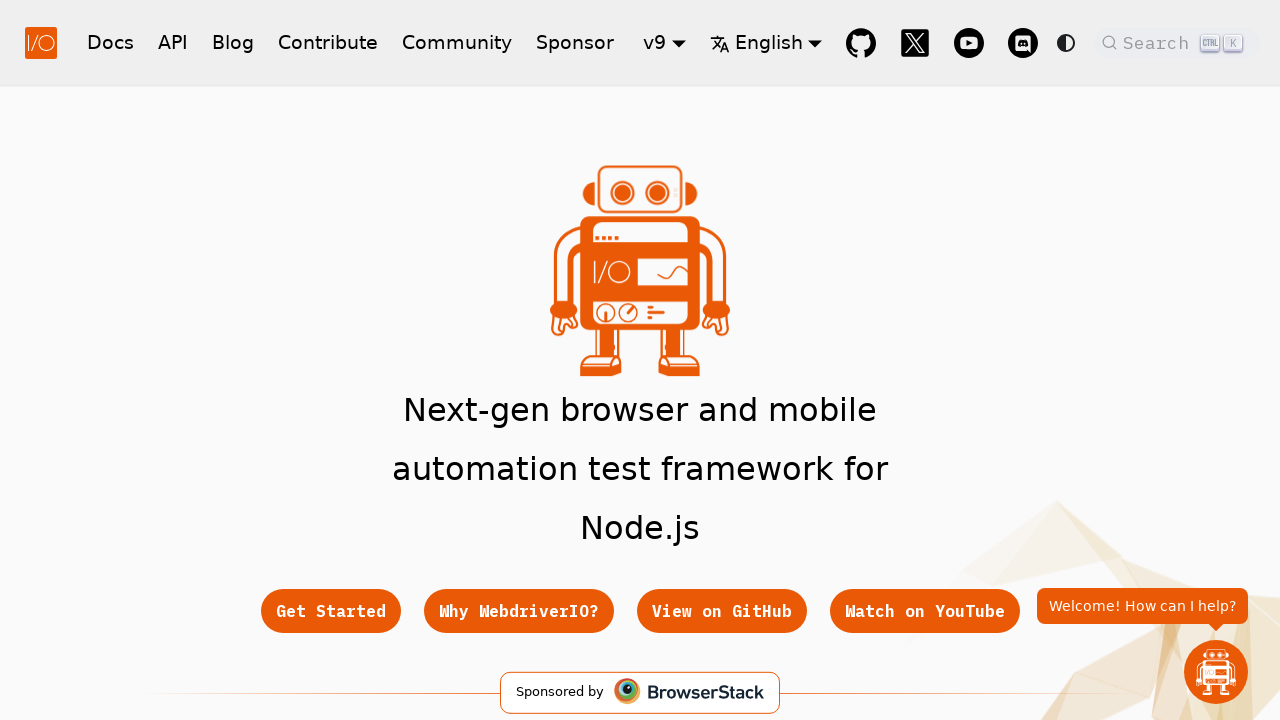

Waited for page to reach domcontentloaded state
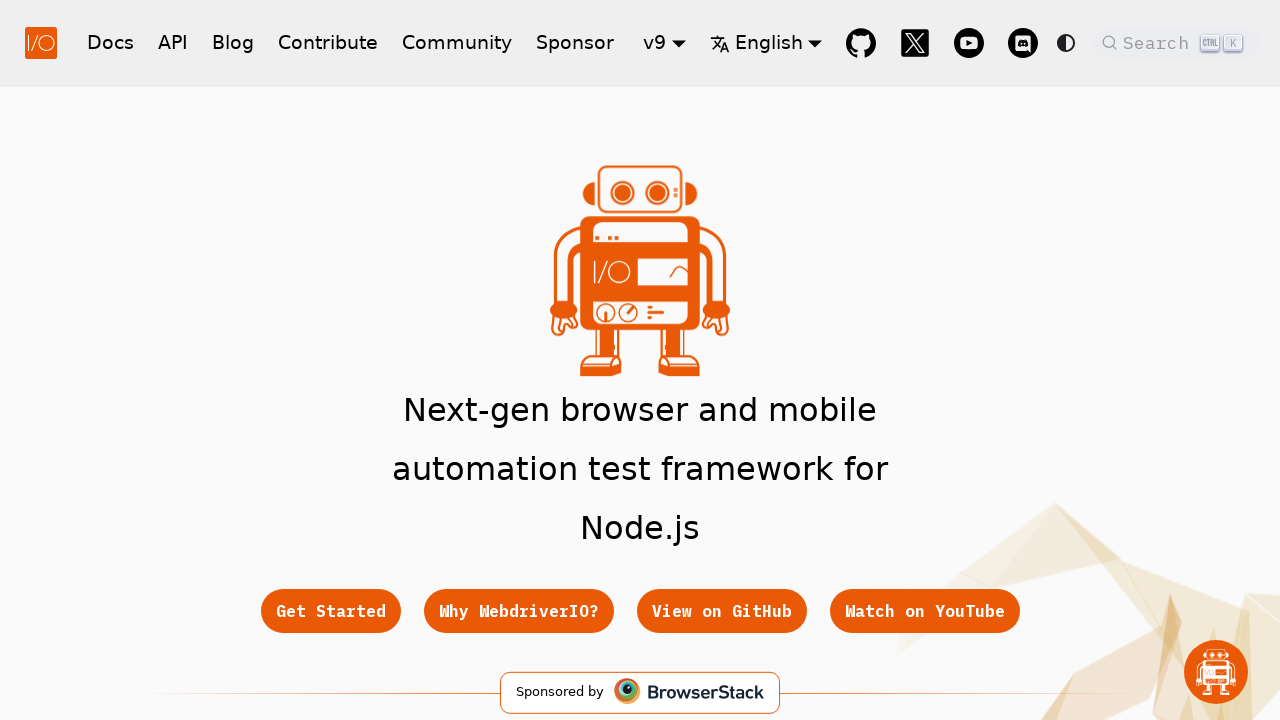

Verified body element is present on WebdriverIO home page
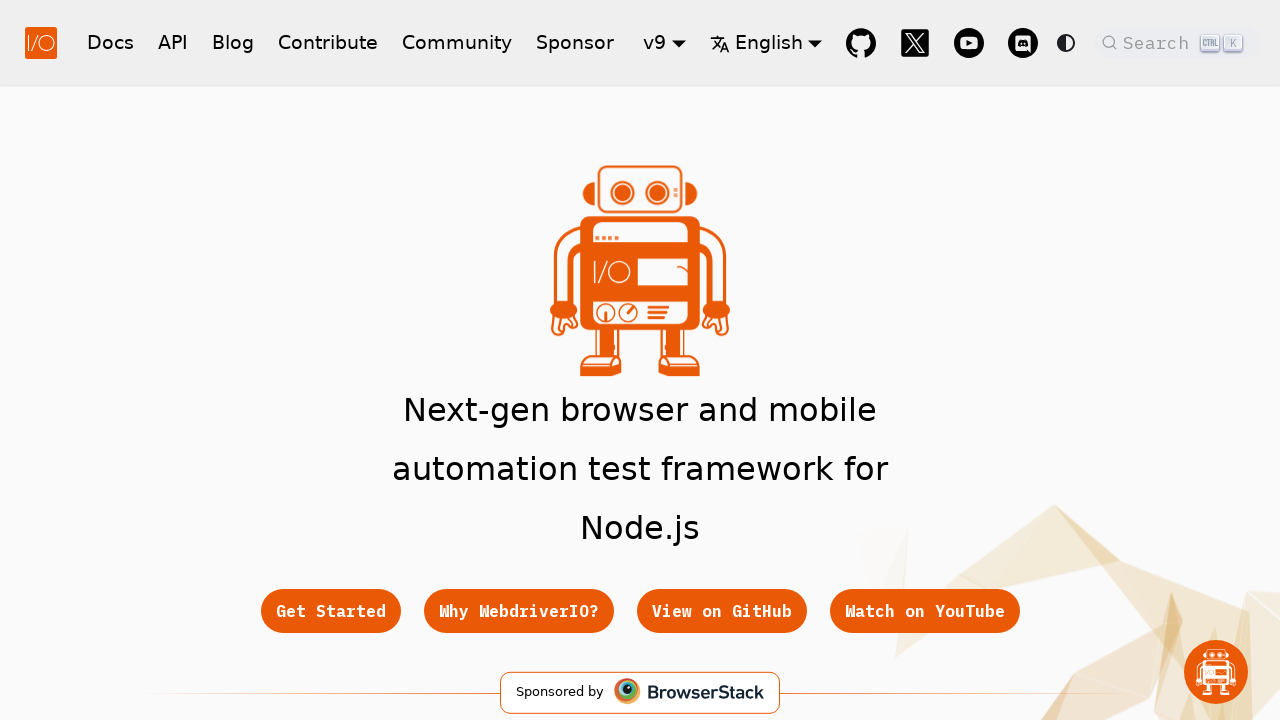

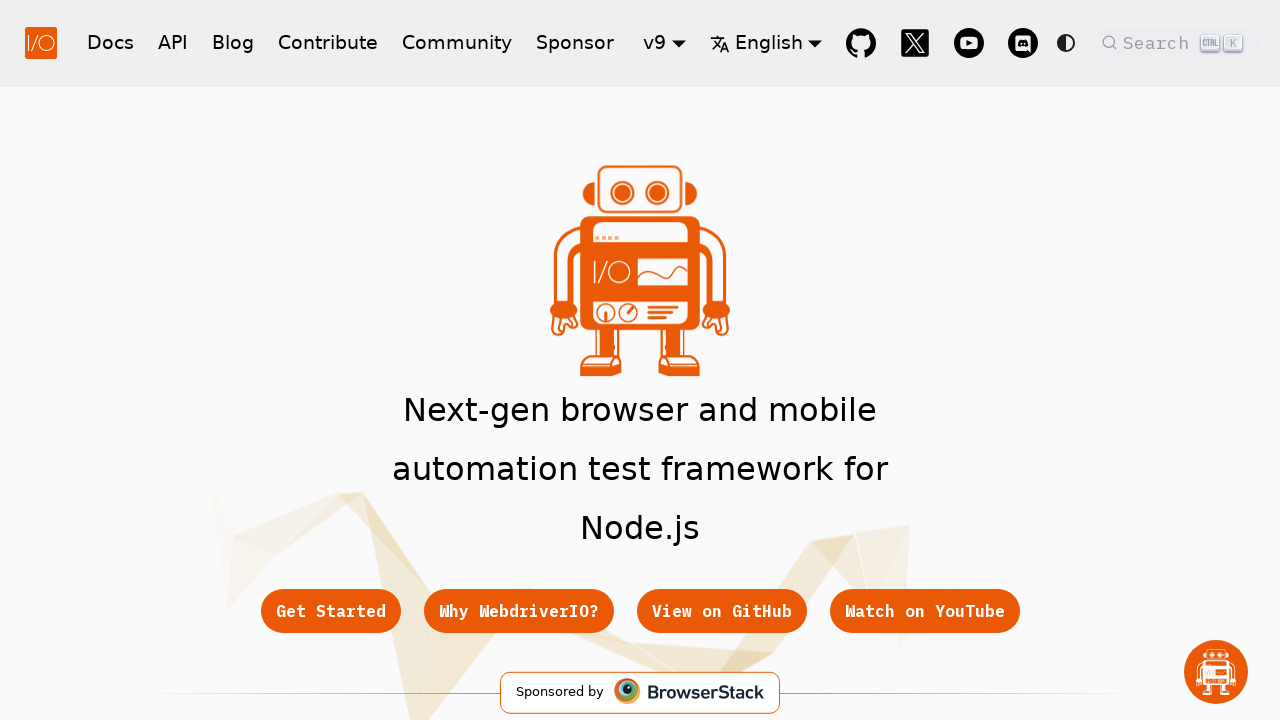